Tests dropdown selection functionality by selecting "Option 2" from a static dropdown menu using visible text selection.

Starting URL: https://the-internet.herokuapp.com/dropdown

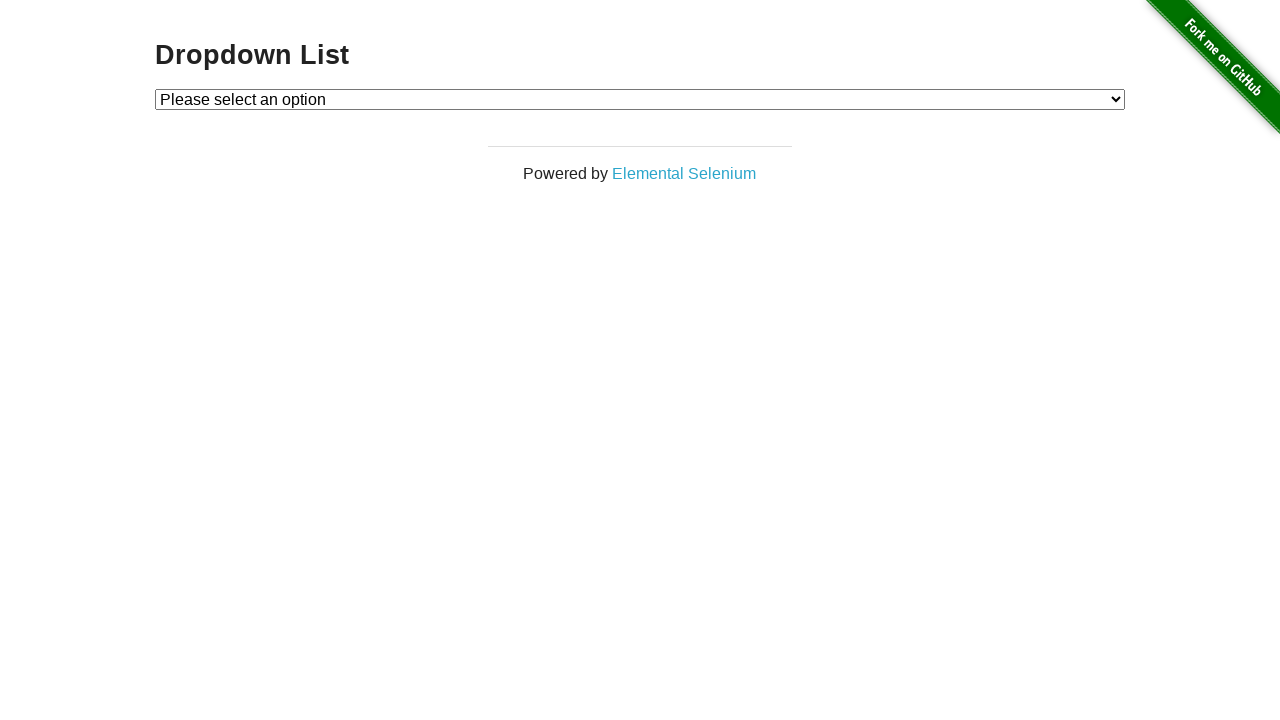

Navigated to dropdown test page
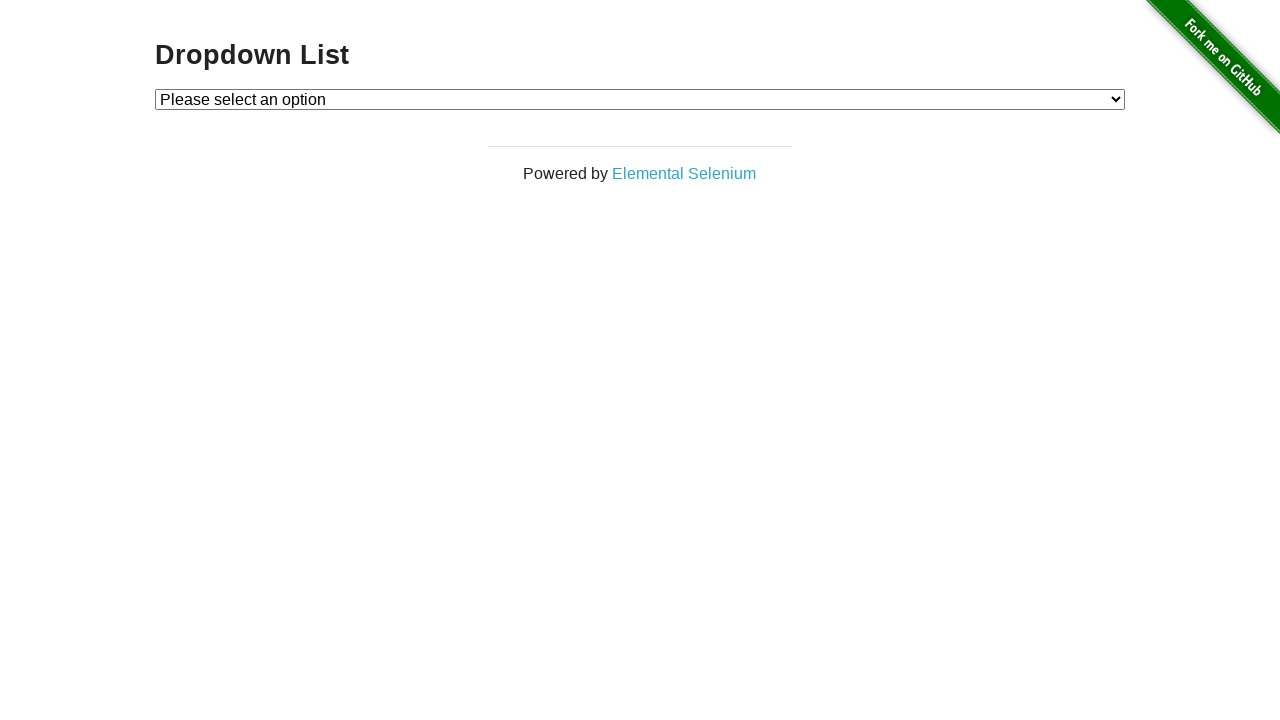

Selected 'Option 2' from the dropdown menu on #dropdown
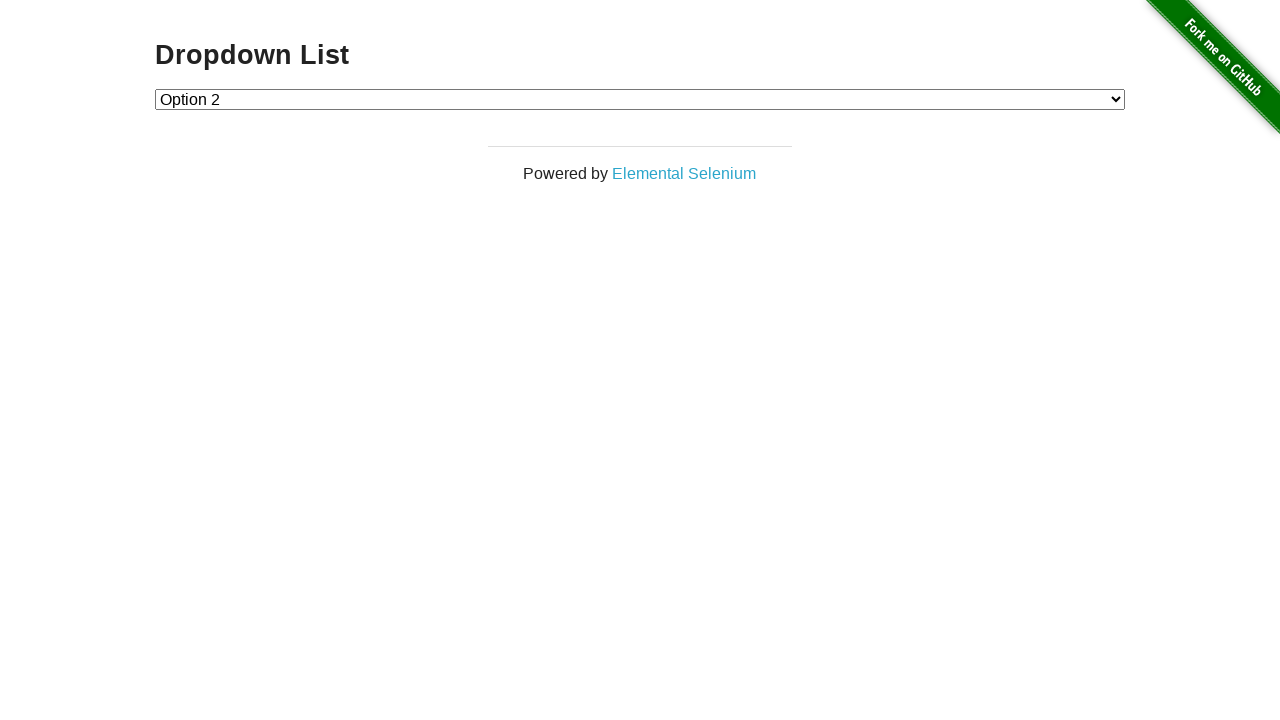

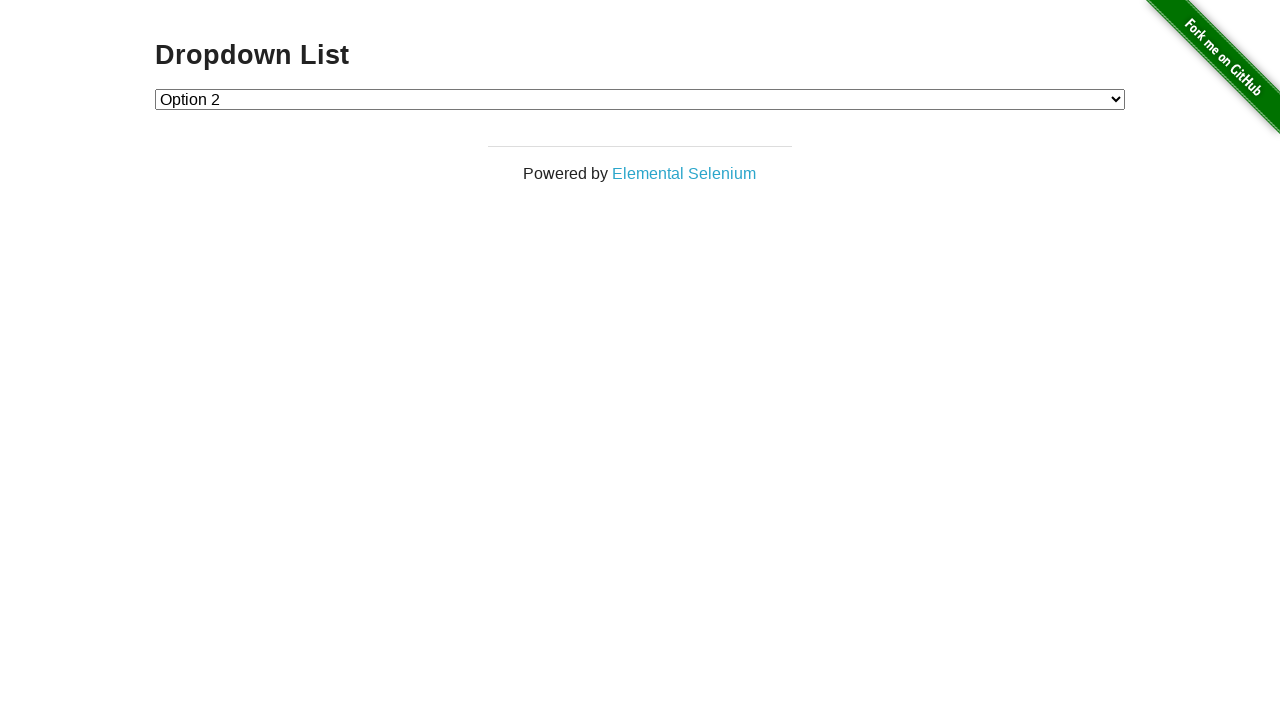